Tests PDF to Word conversion workflow on ilovepdf.com by navigating through the conversion interface

Starting URL: https://www.ilovepdf.com/pdf_to_word

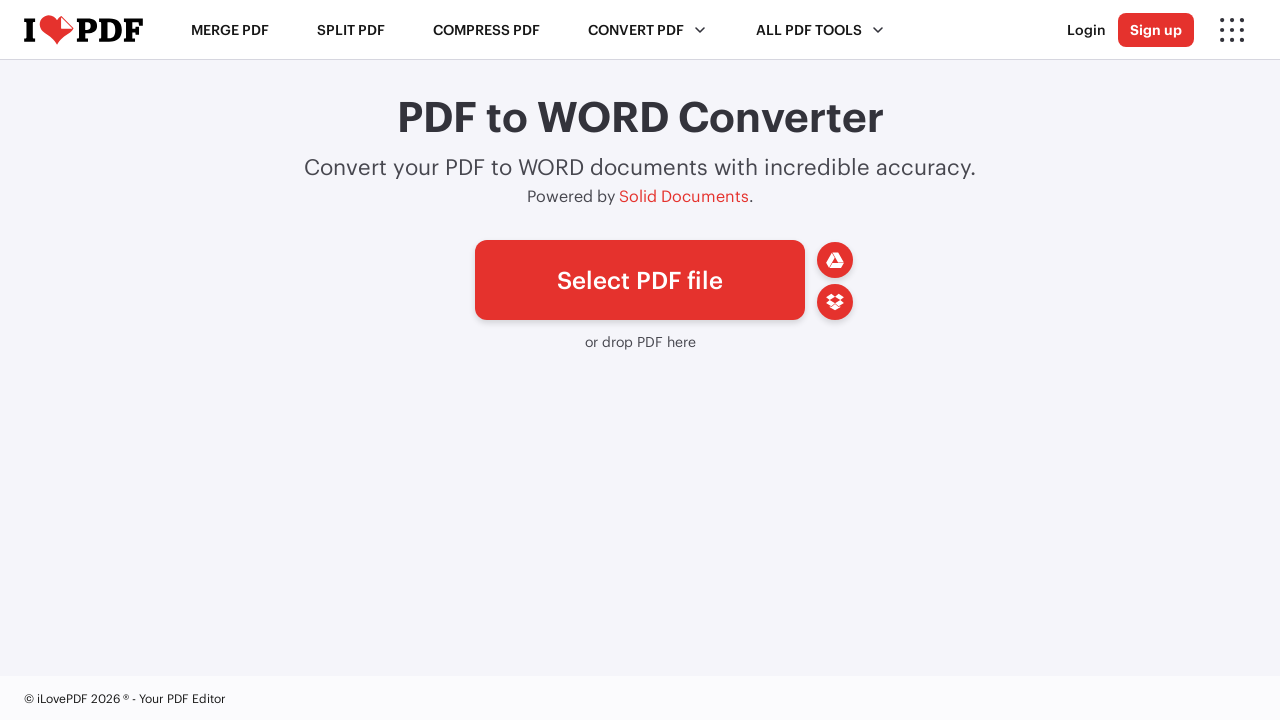

Clicked on 'Select PDF file' button to open file picker at (640, 280) on a#pickfiles
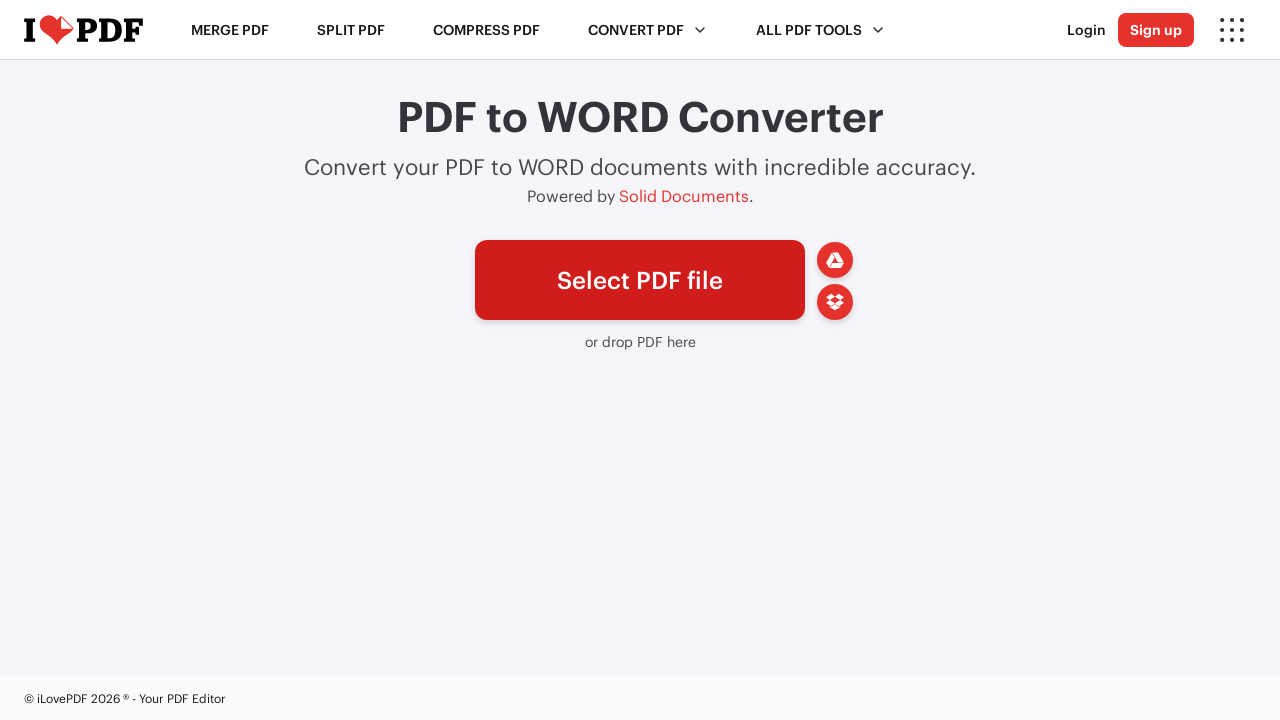

Waited for file picker dialog to appear
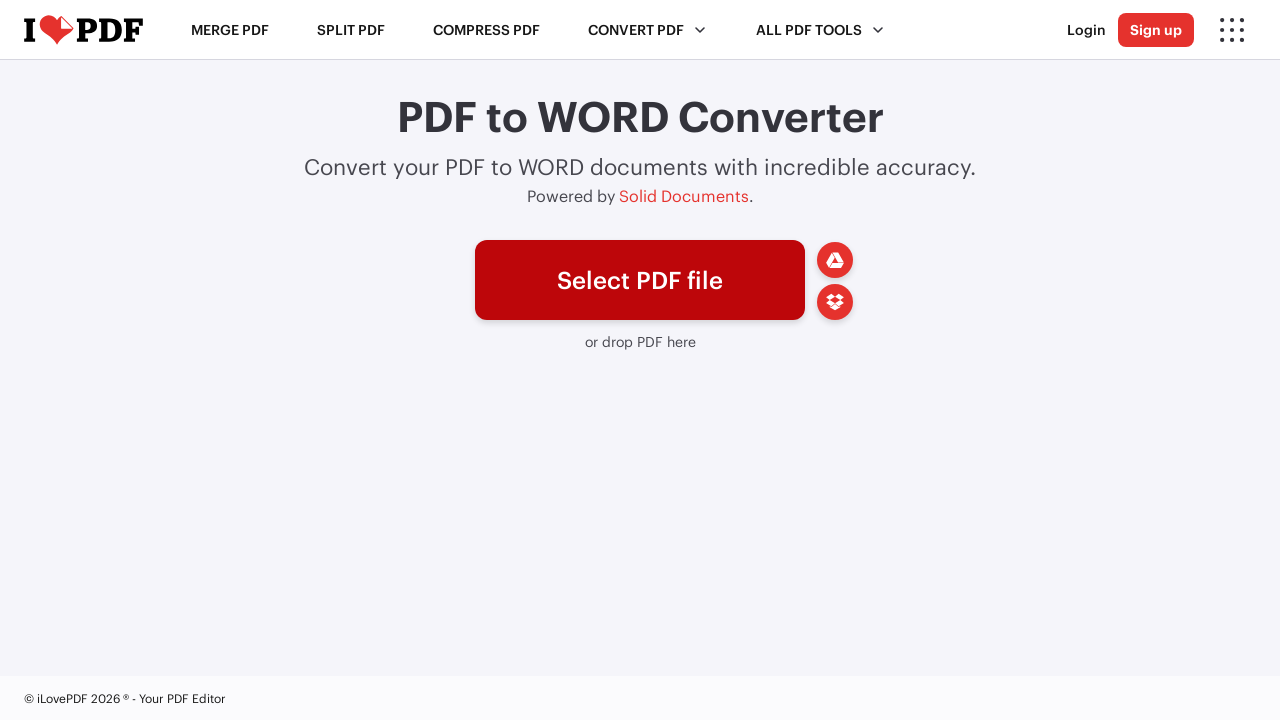

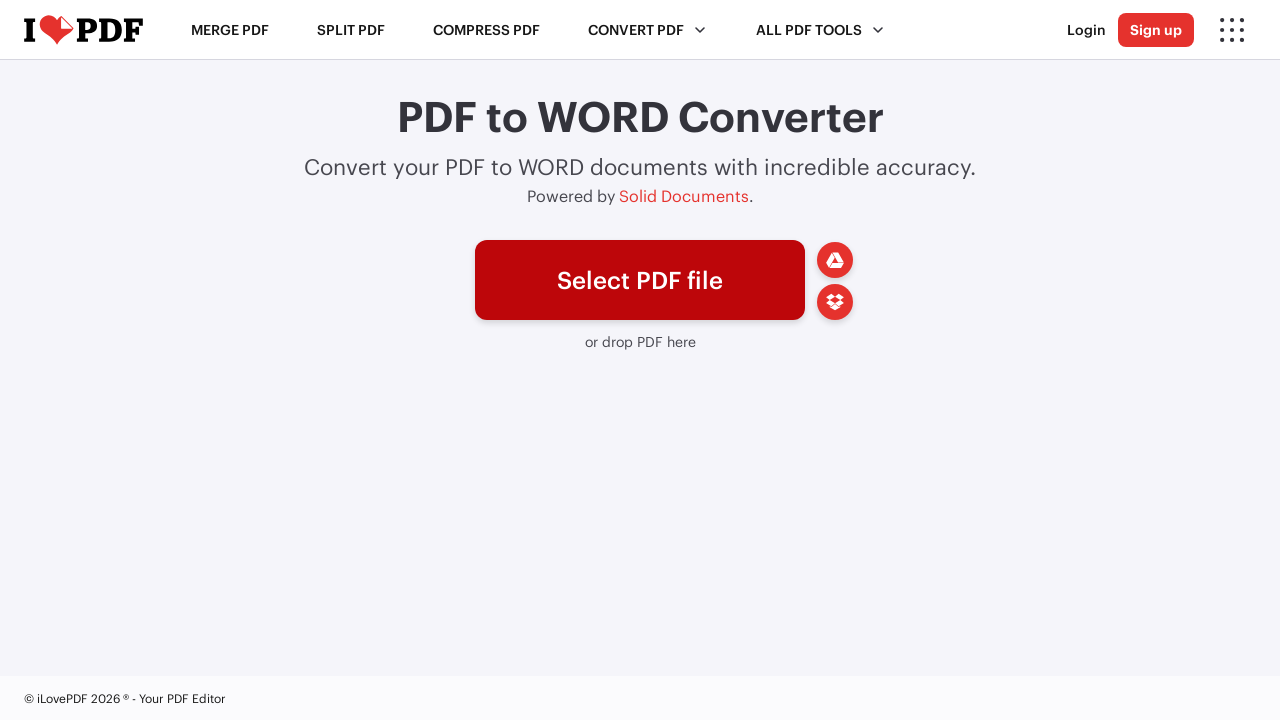